Navigates to a practice form page and verifies that input elements are present on the page

Starting URL: https://demoqa.com/automation-practice-form

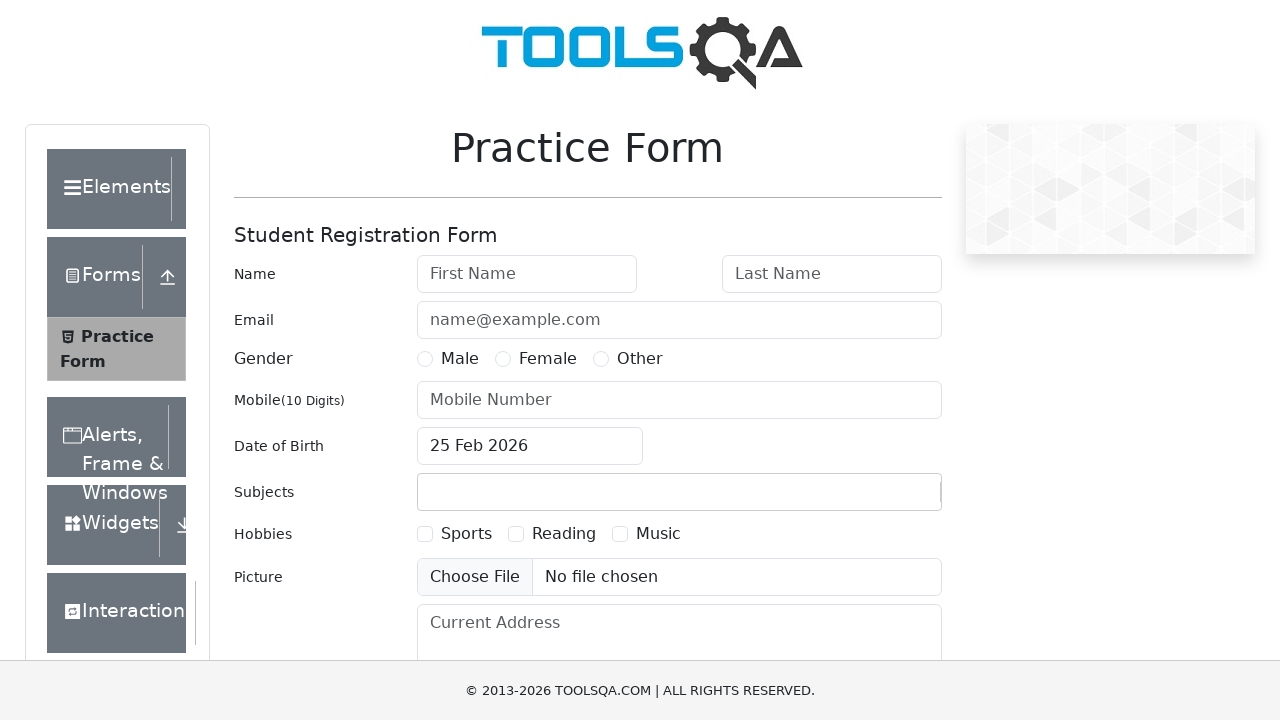

Navigated to practice form page
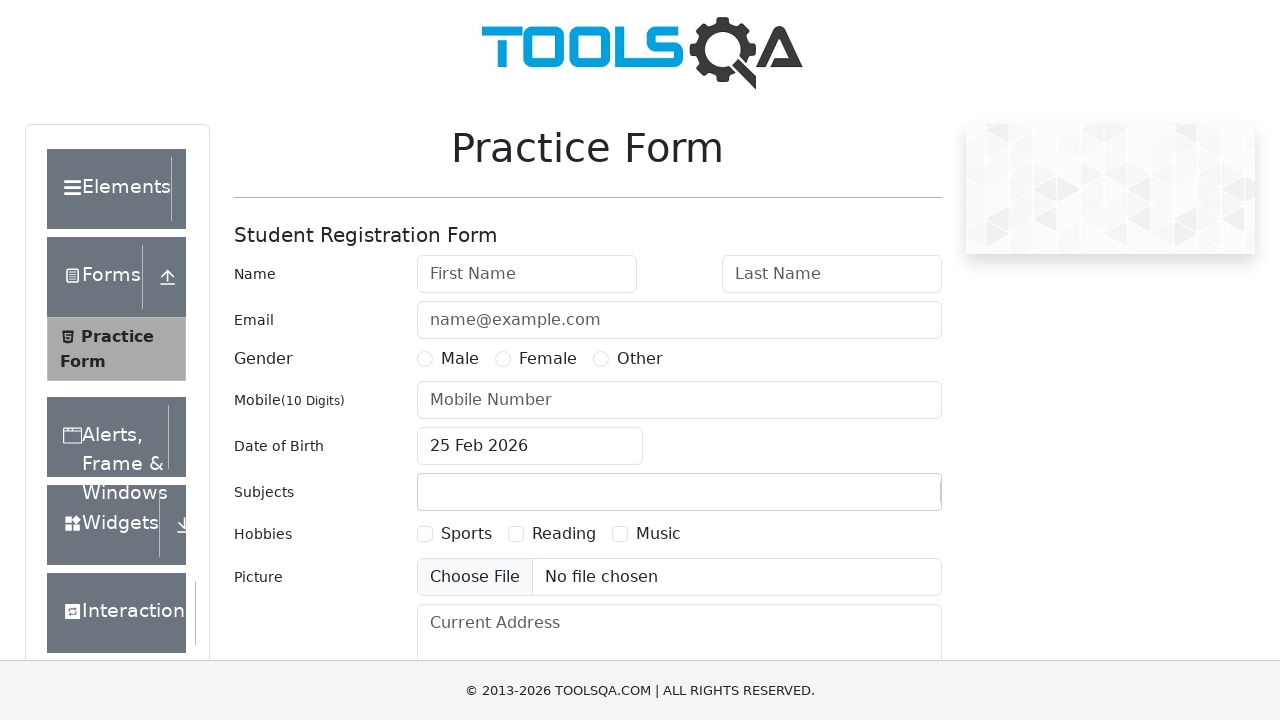

Input elements became visible on the form
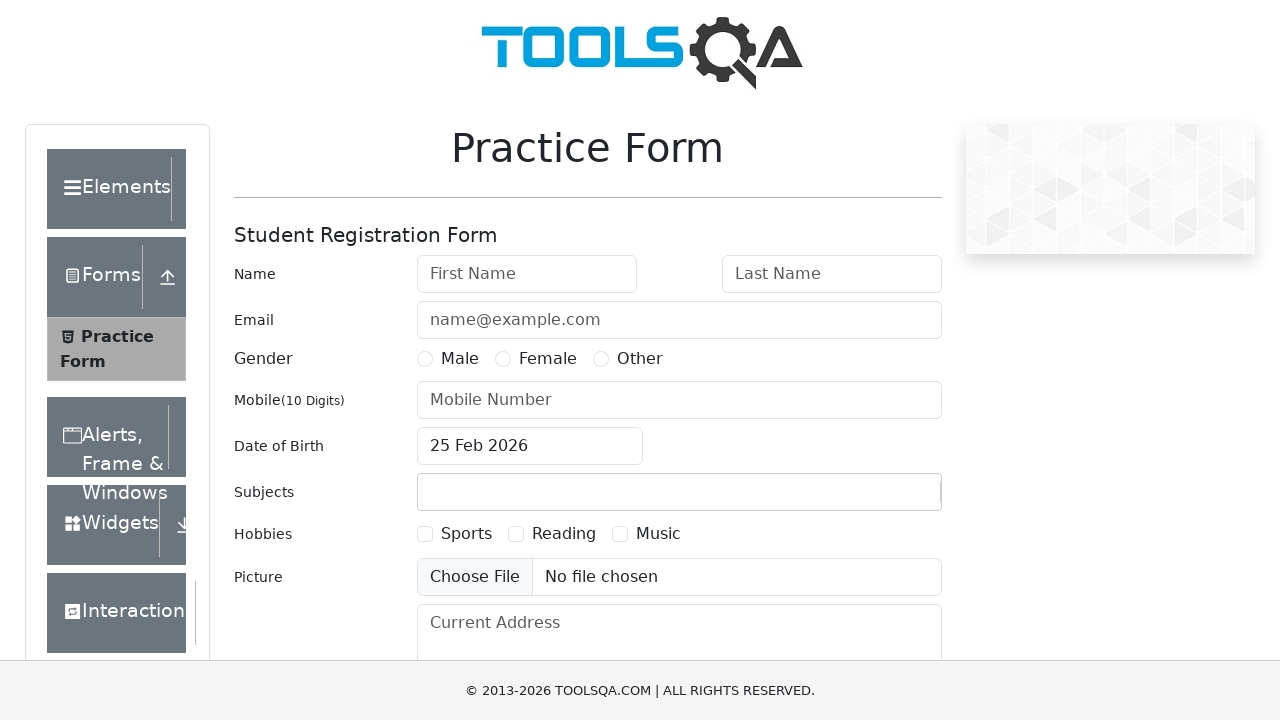

Located all input fields on the form
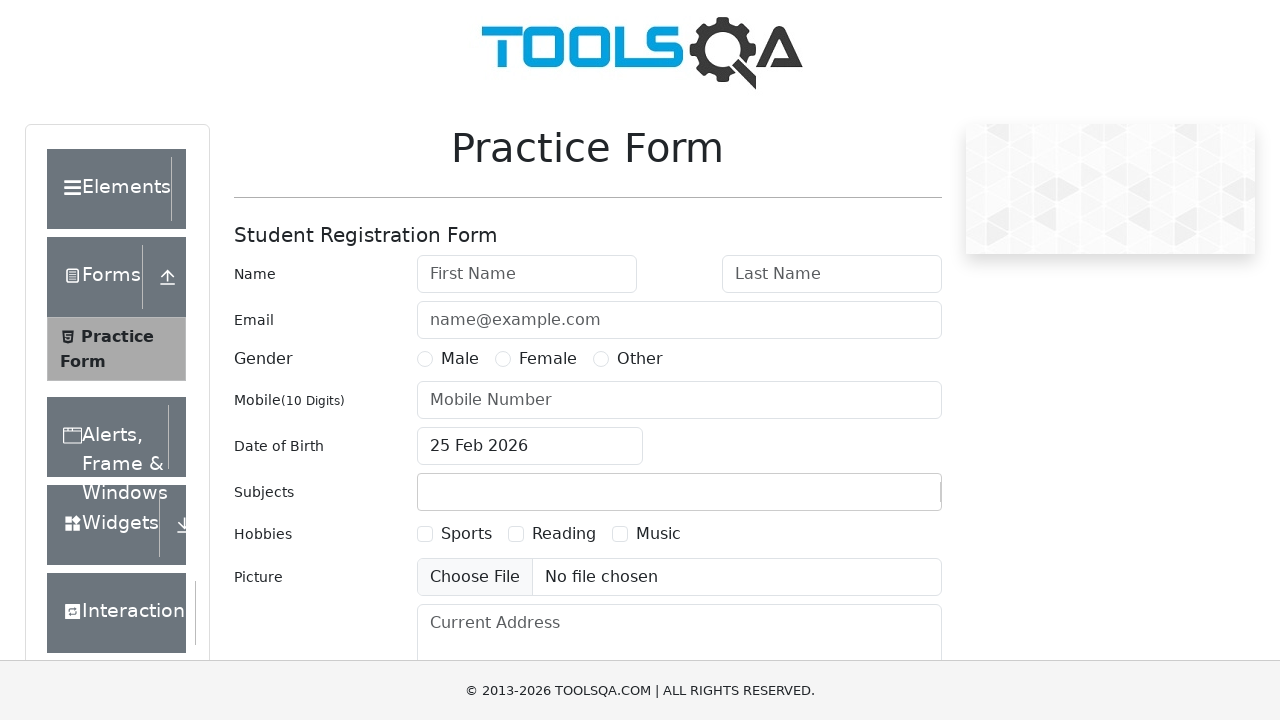

Verified that 15 input fields are present on the form
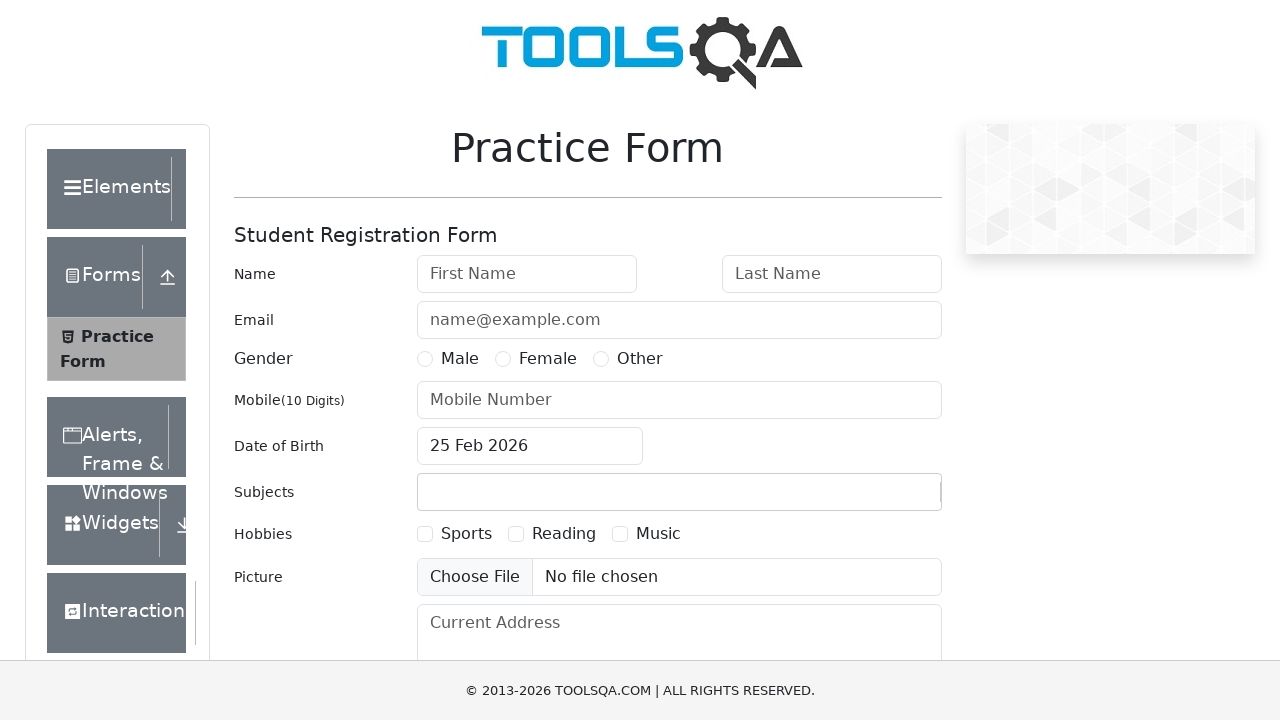

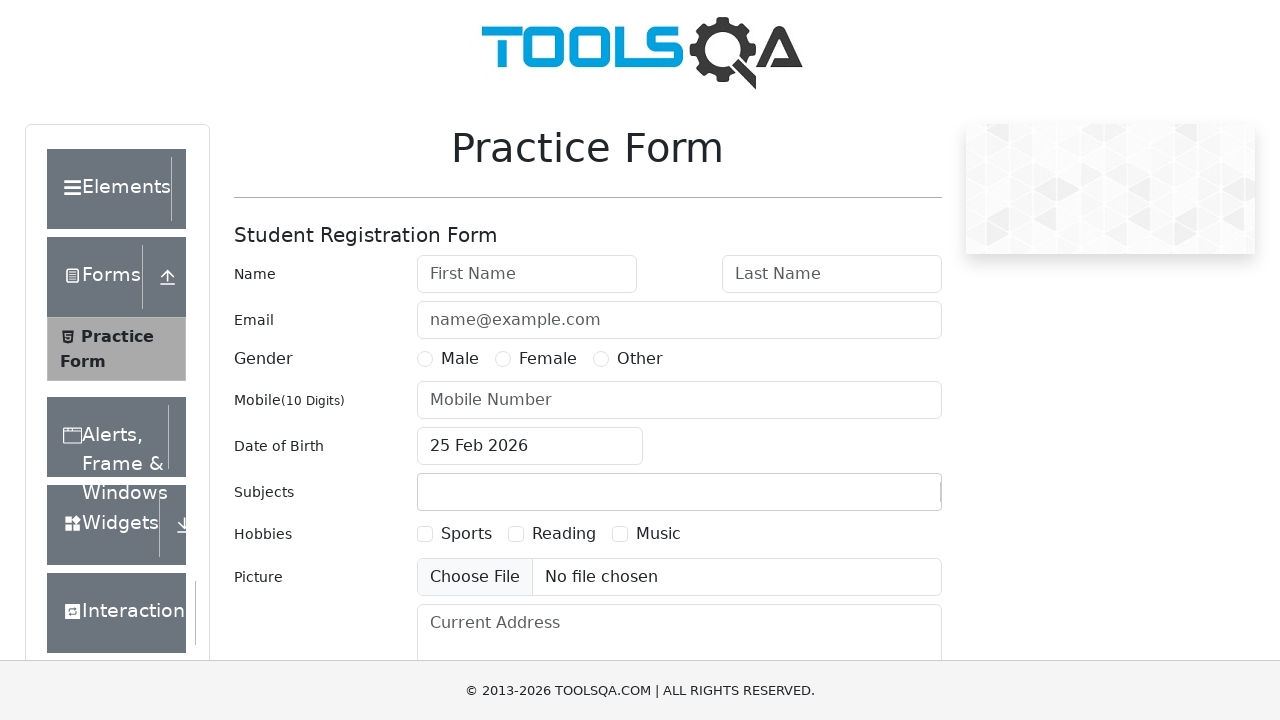